Tests the text box form on demoQA by navigating to Elements menu, clicking text box submenu, filling out the form with name, email, and addresses, then verifying submission

Starting URL: https://demoqa.com/

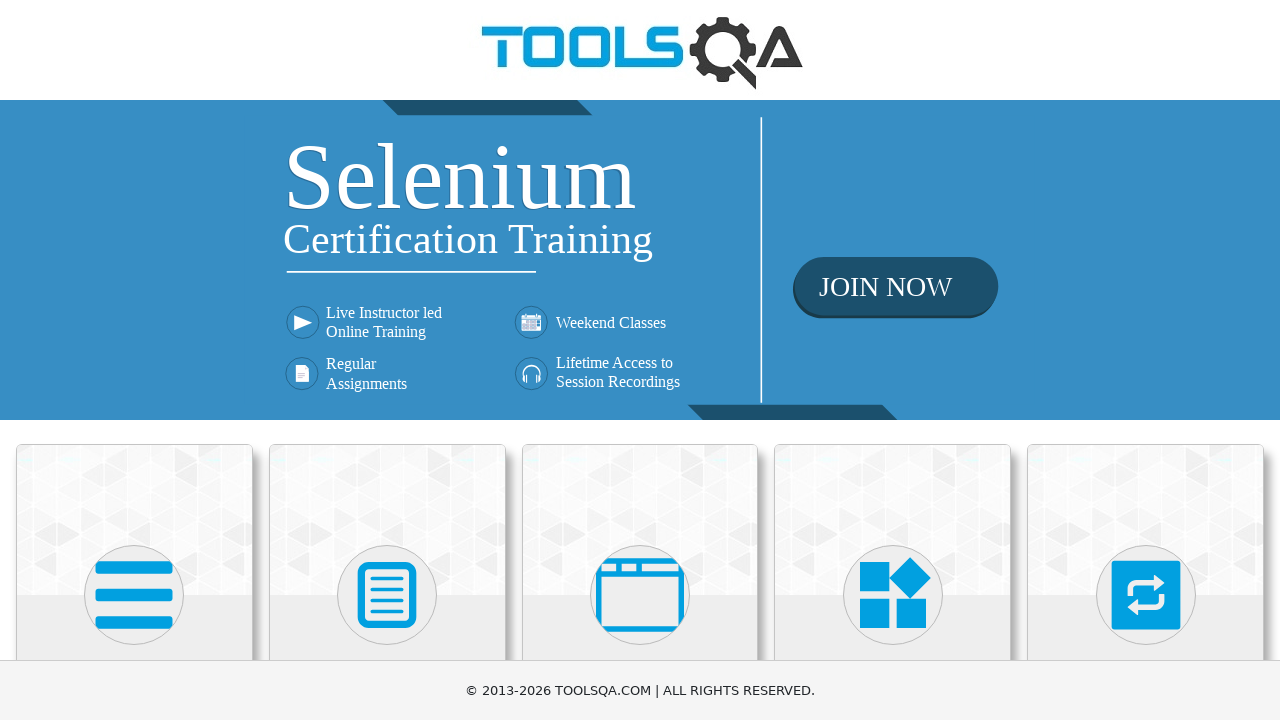

Clicked on Elements menu at (134, 360) on xpath=//h5[contains(text(), 'Elements')]
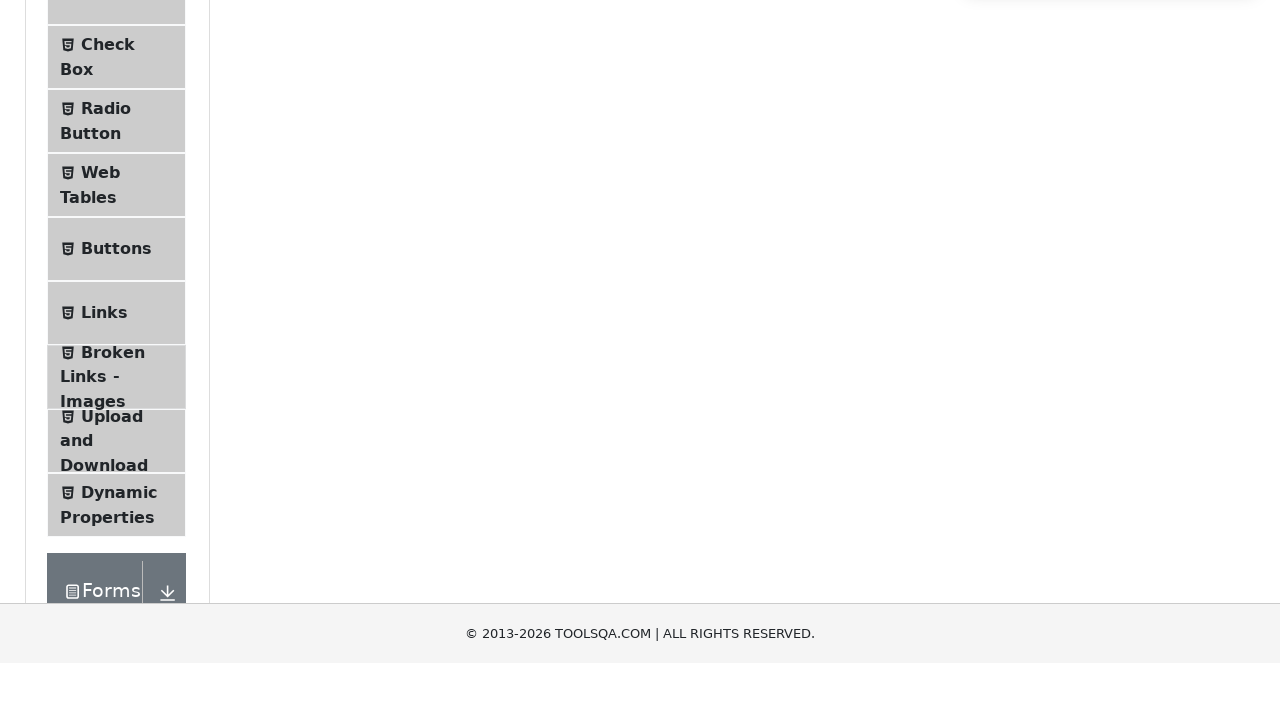

Clicked on Text Box submenu at (116, 261) on #item-0
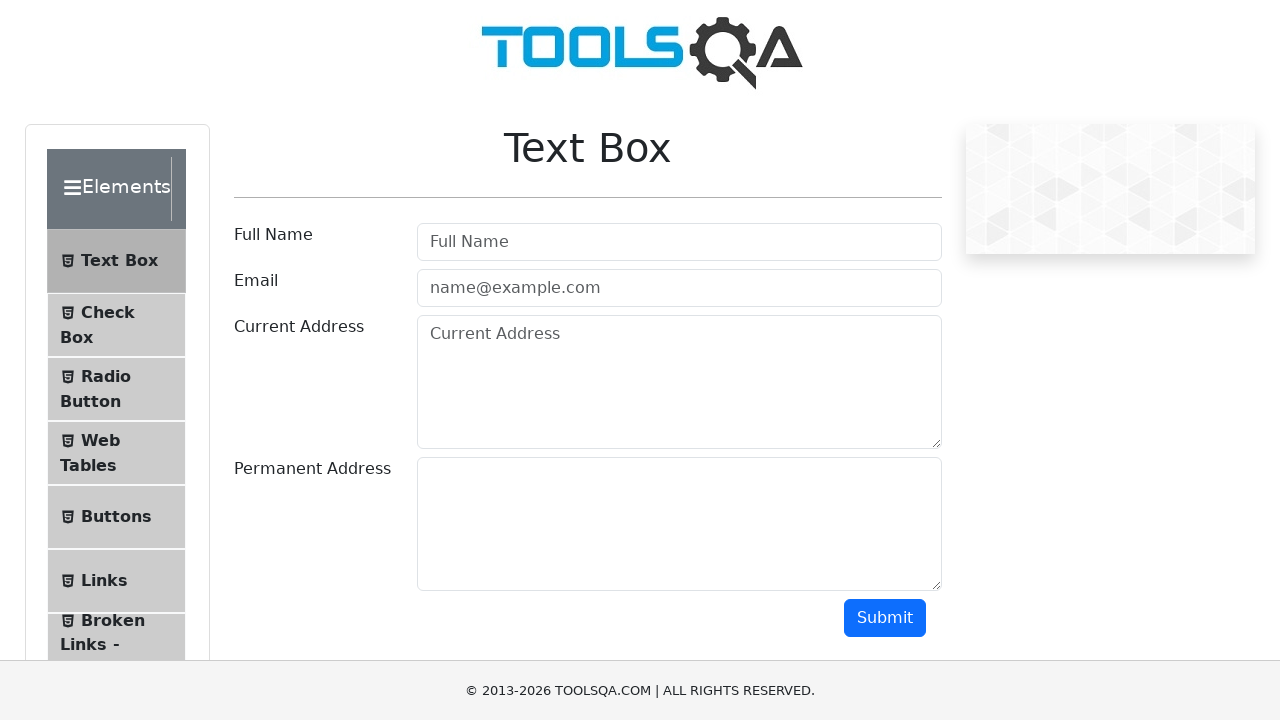

Filled user name field with 'John Doe' on #userName
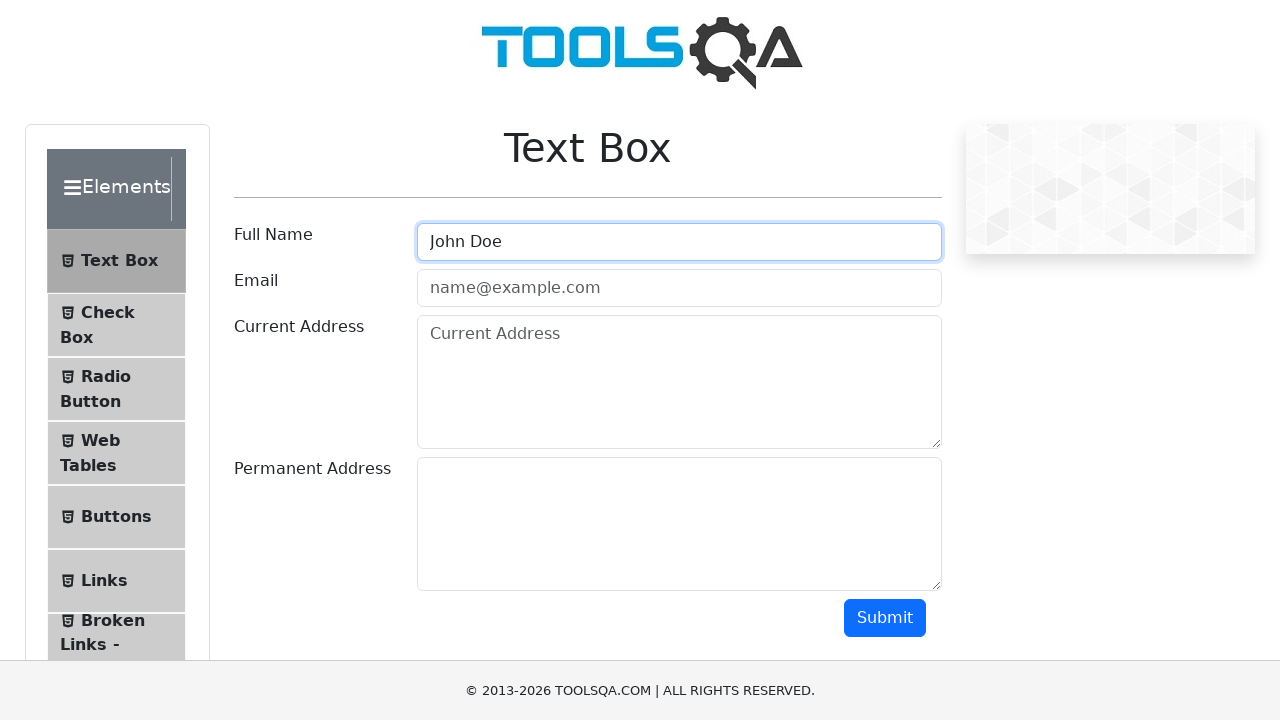

Filled email field with 'johndoe@example.com' on #userEmail
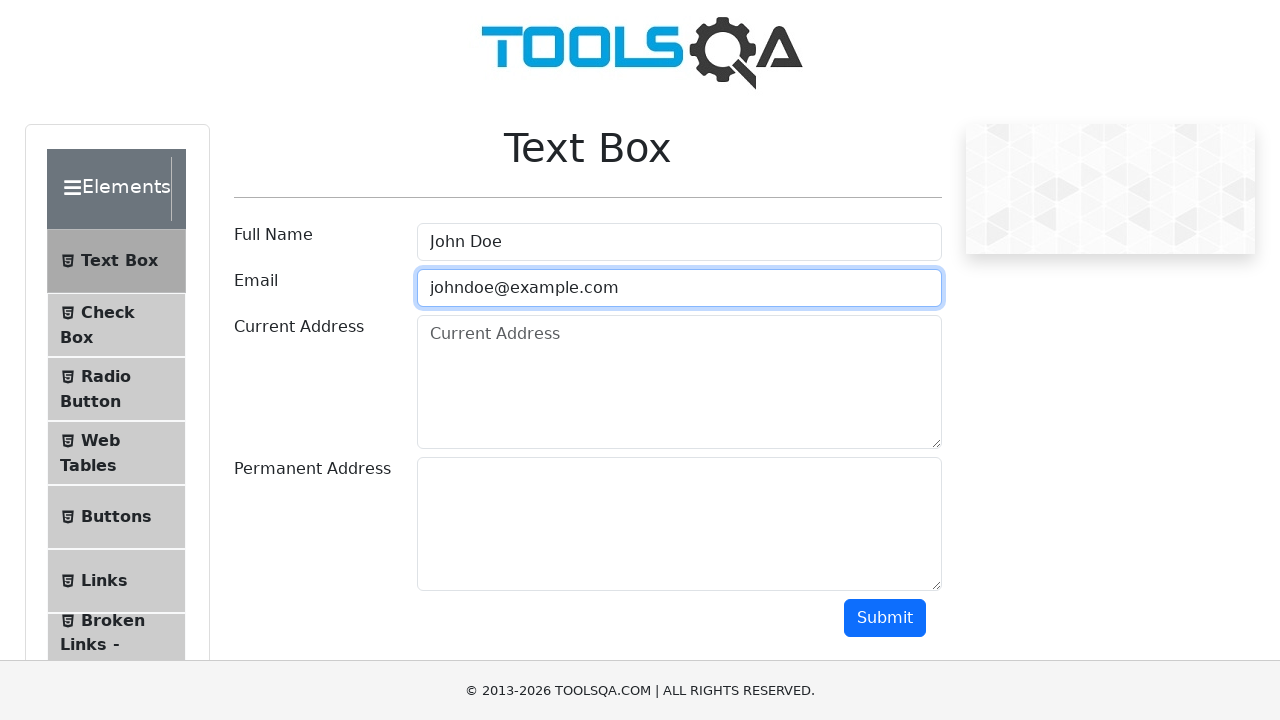

Filled current address field with '123 Main Street, New York' on #currentAddress
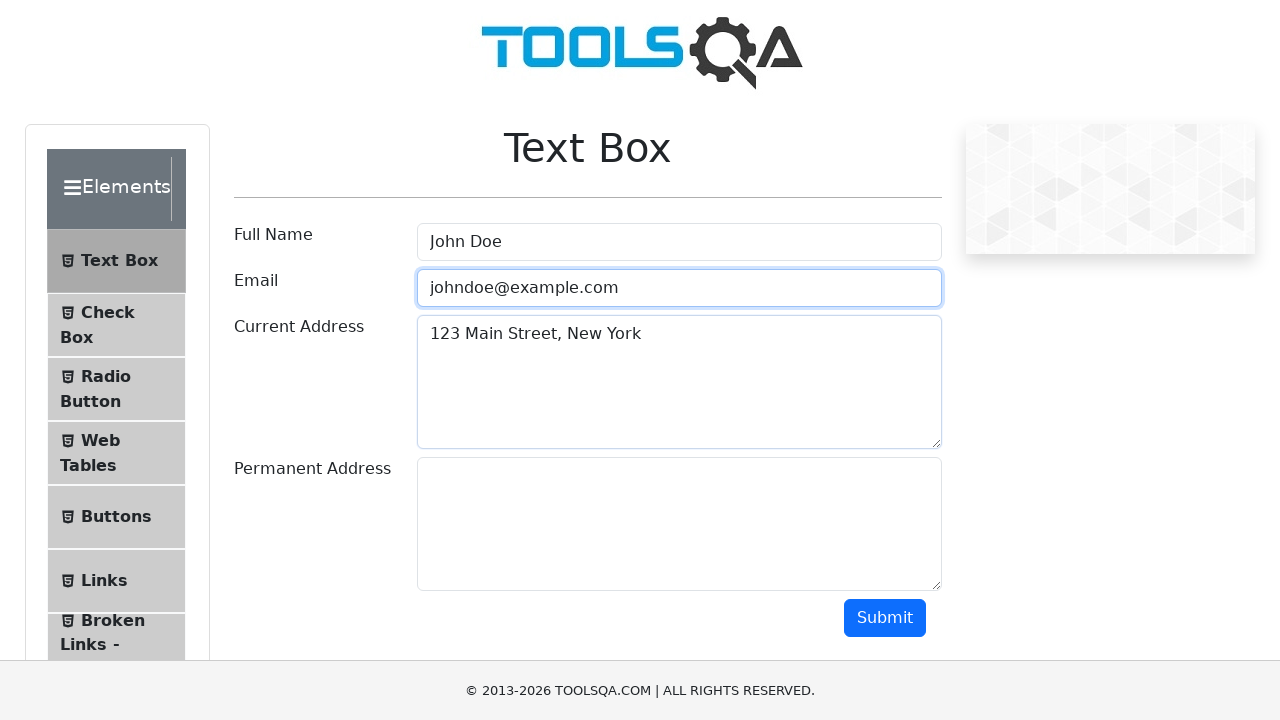

Filled permanent address field with '456 Oak Avenue, Los Angeles' on #permanentAddress
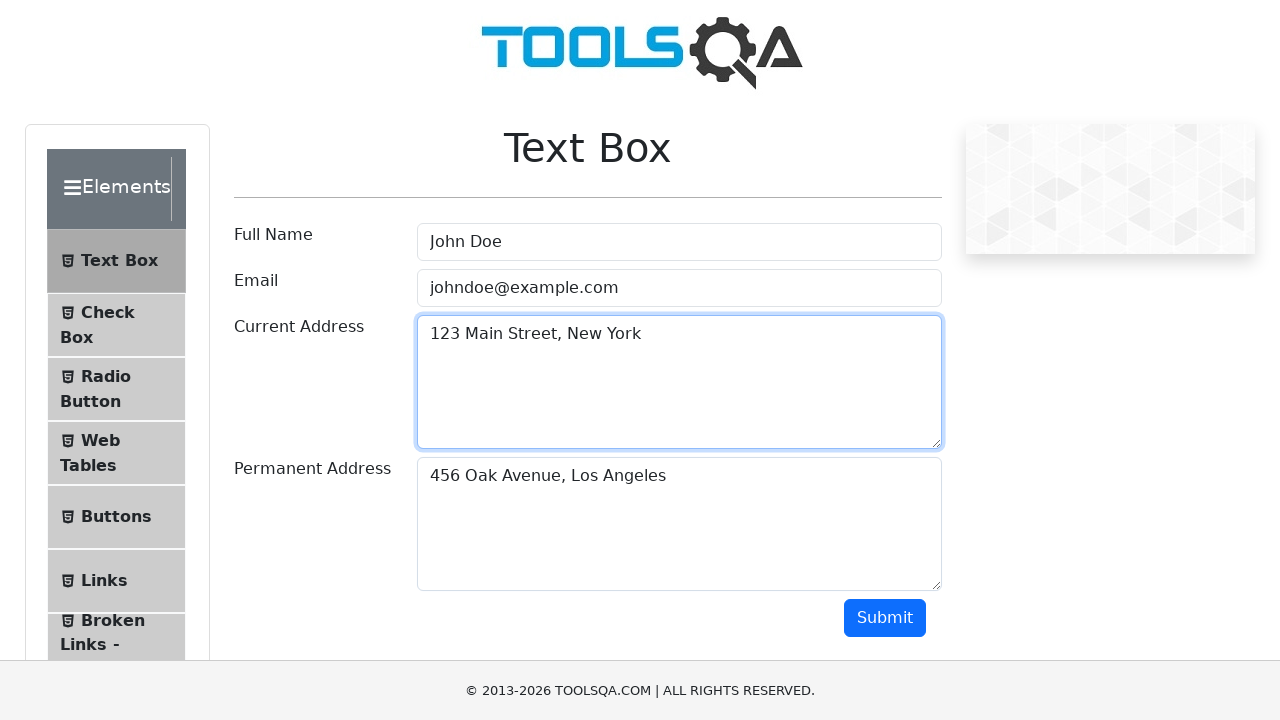

Clicked submit button to submit the form at (885, 618) on #submit
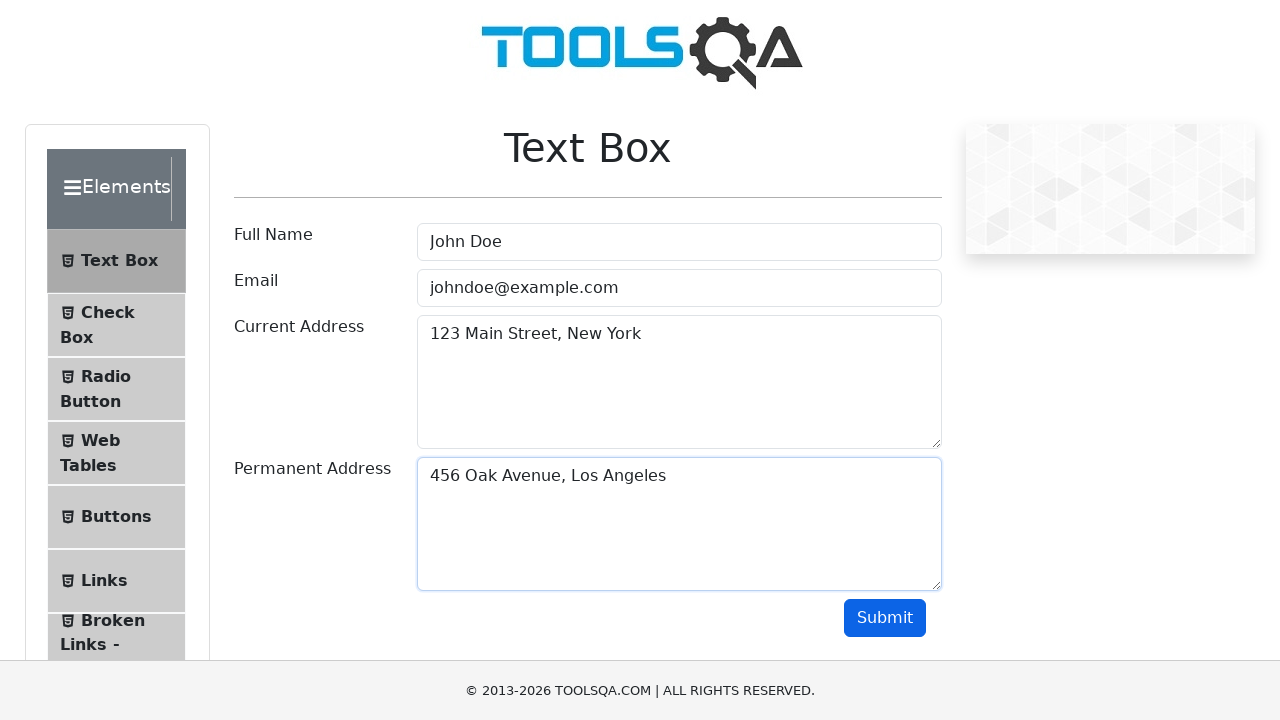

Form submission verified - output element loaded
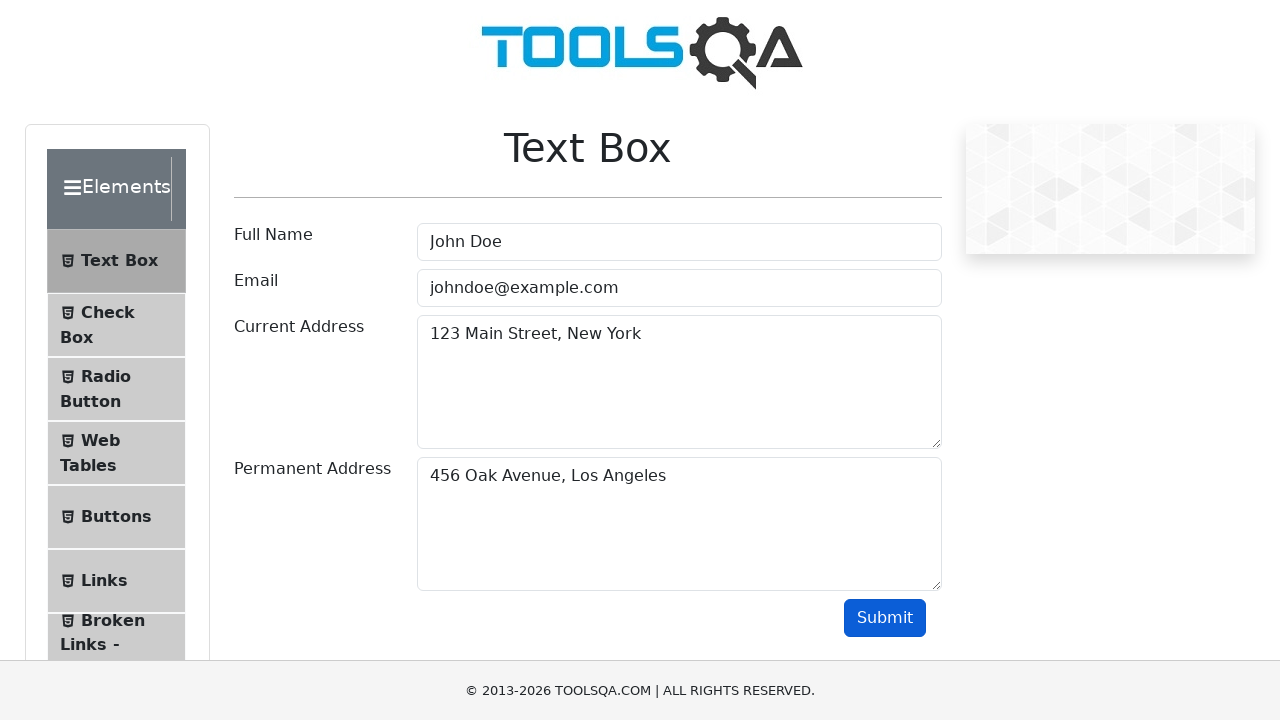

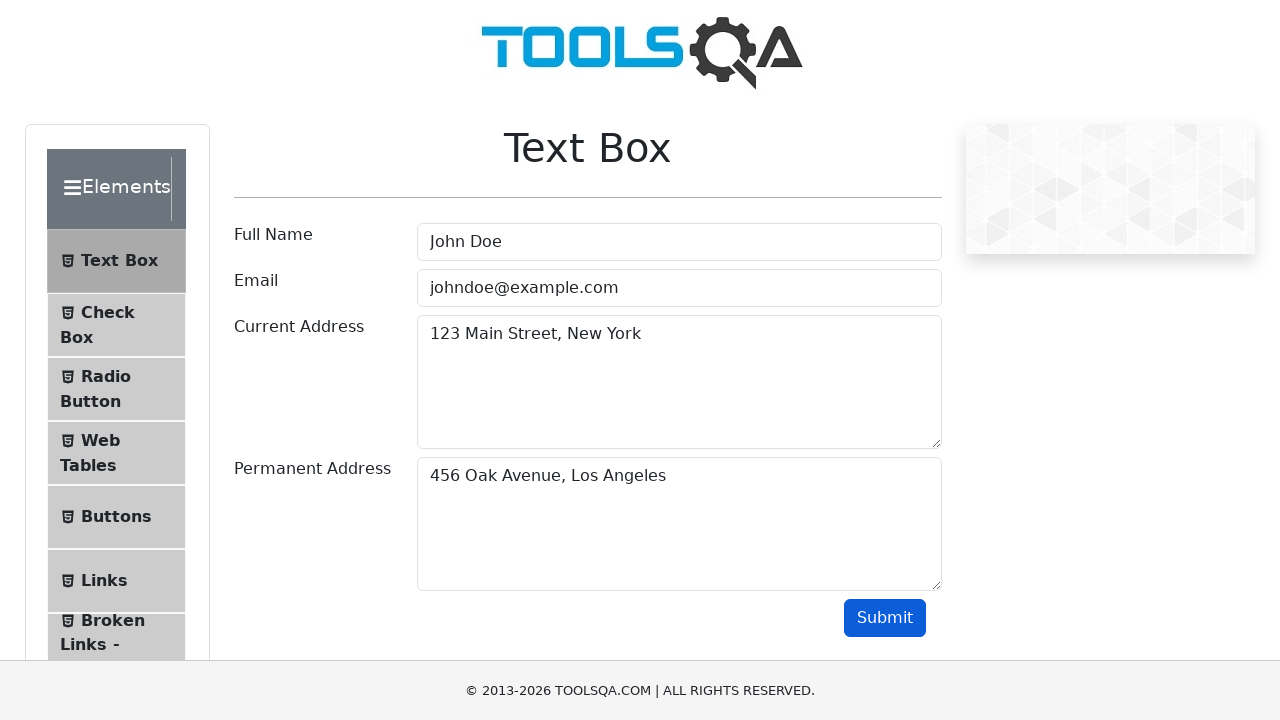